Tests a math calculation form by reading two numbers from the page, calculating their sum, selecting the result from a dropdown menu, and submitting the form.

Starting URL: https://suninjuly.github.io/selects2.html

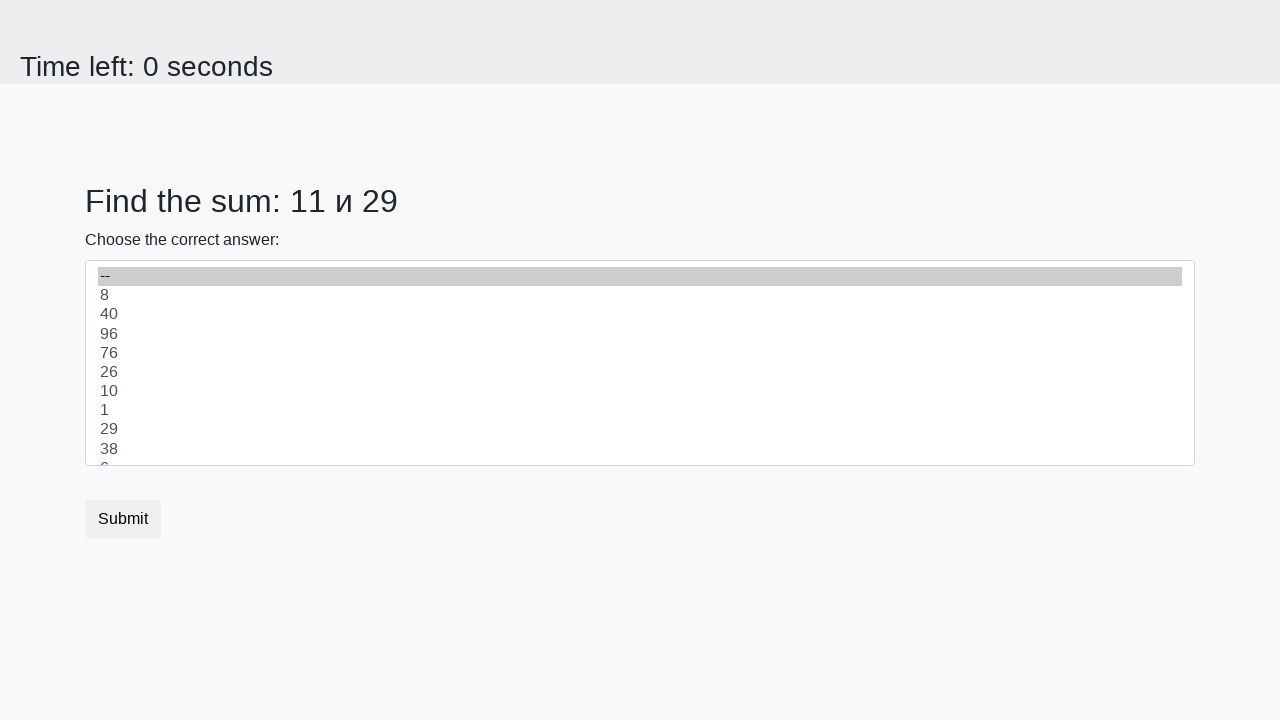

Read first number from page
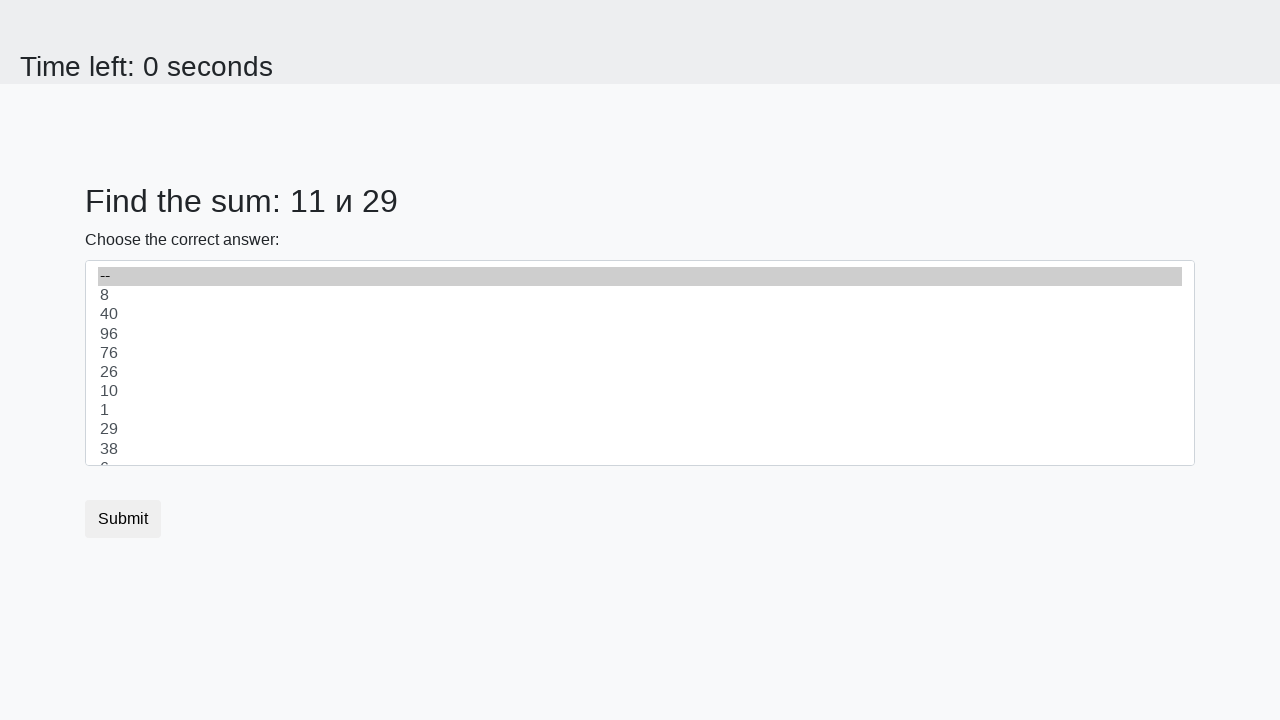

Read second number from page
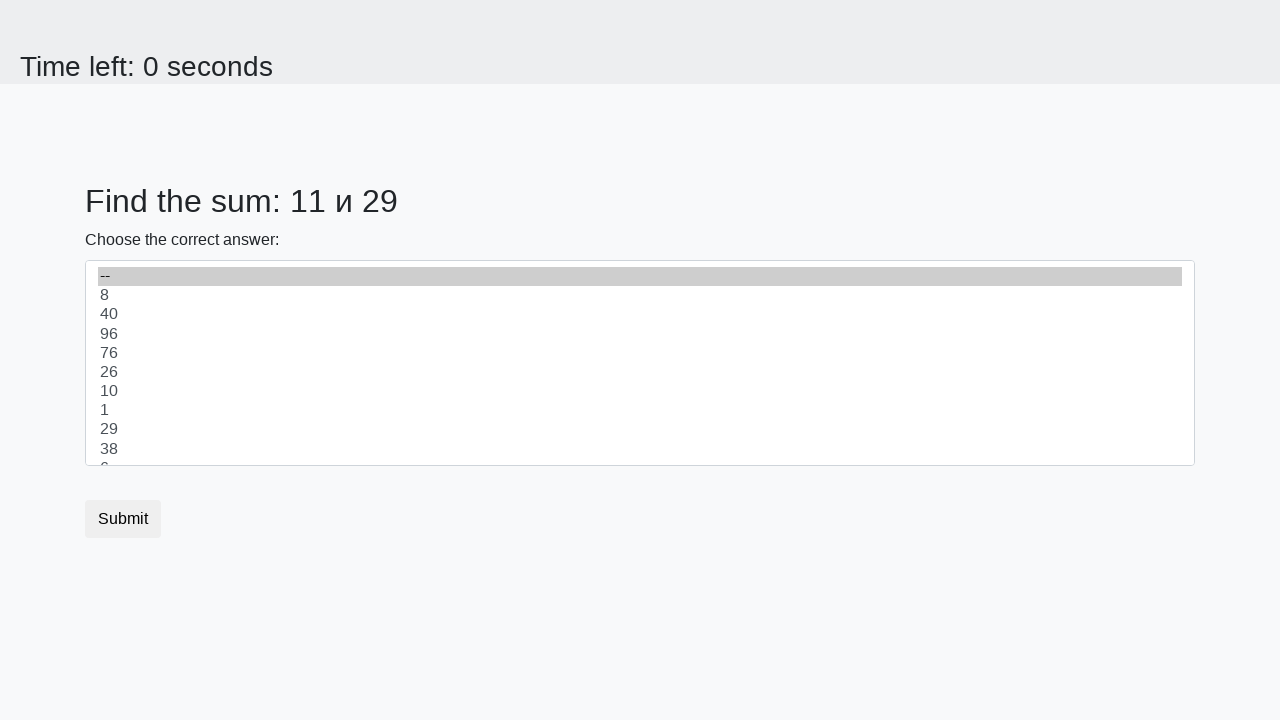

Calculated sum: 11 + 29 = 40
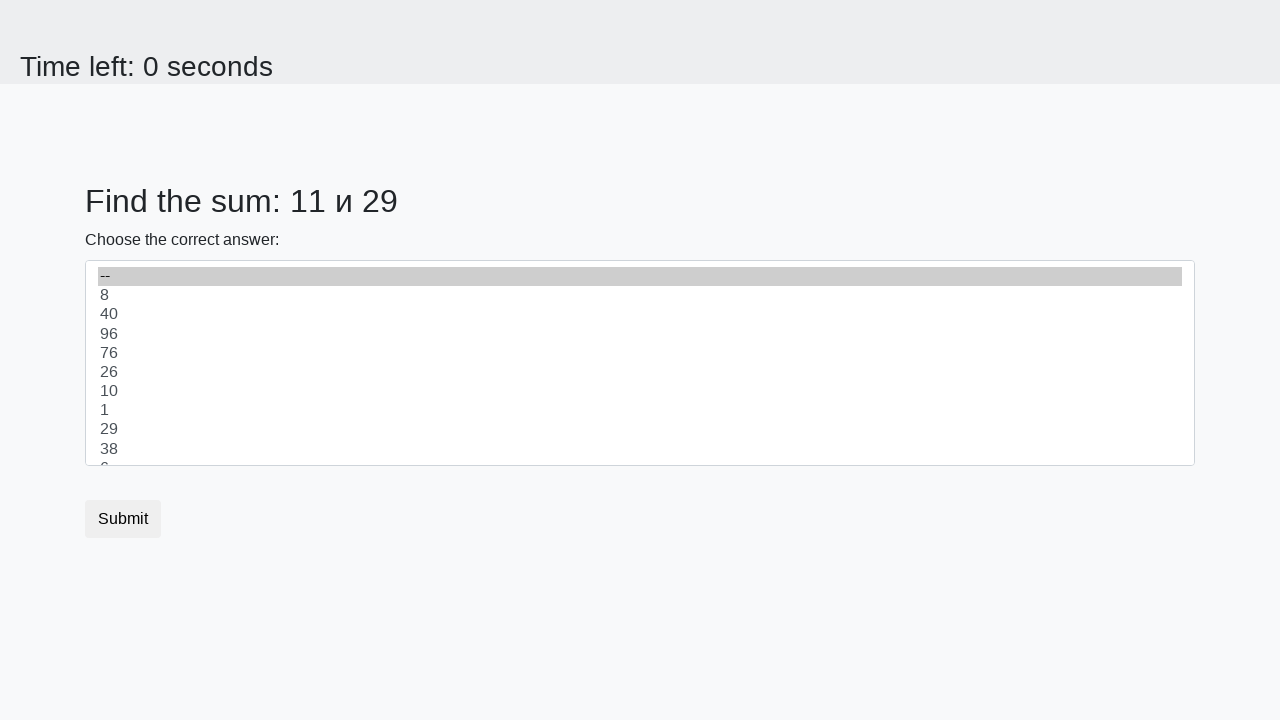

Selected 40 from dropdown menu on #dropdown
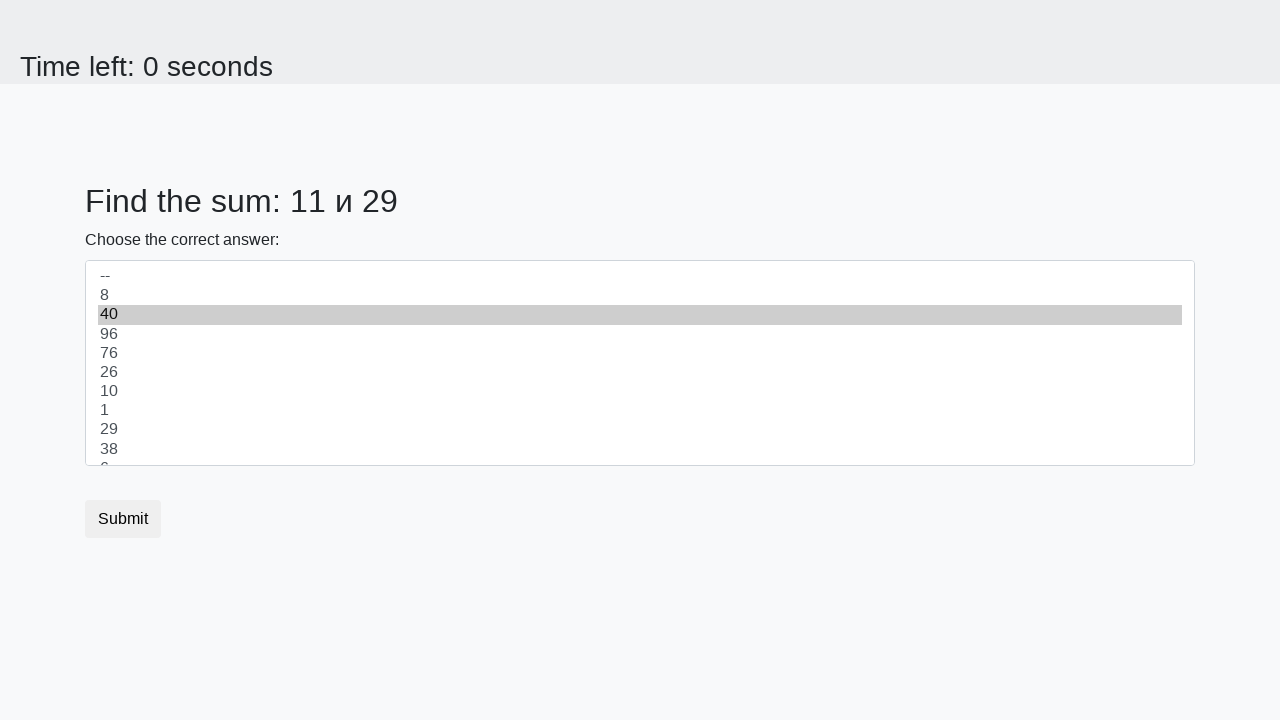

Clicked submit button to submit form at (123, 519) on button
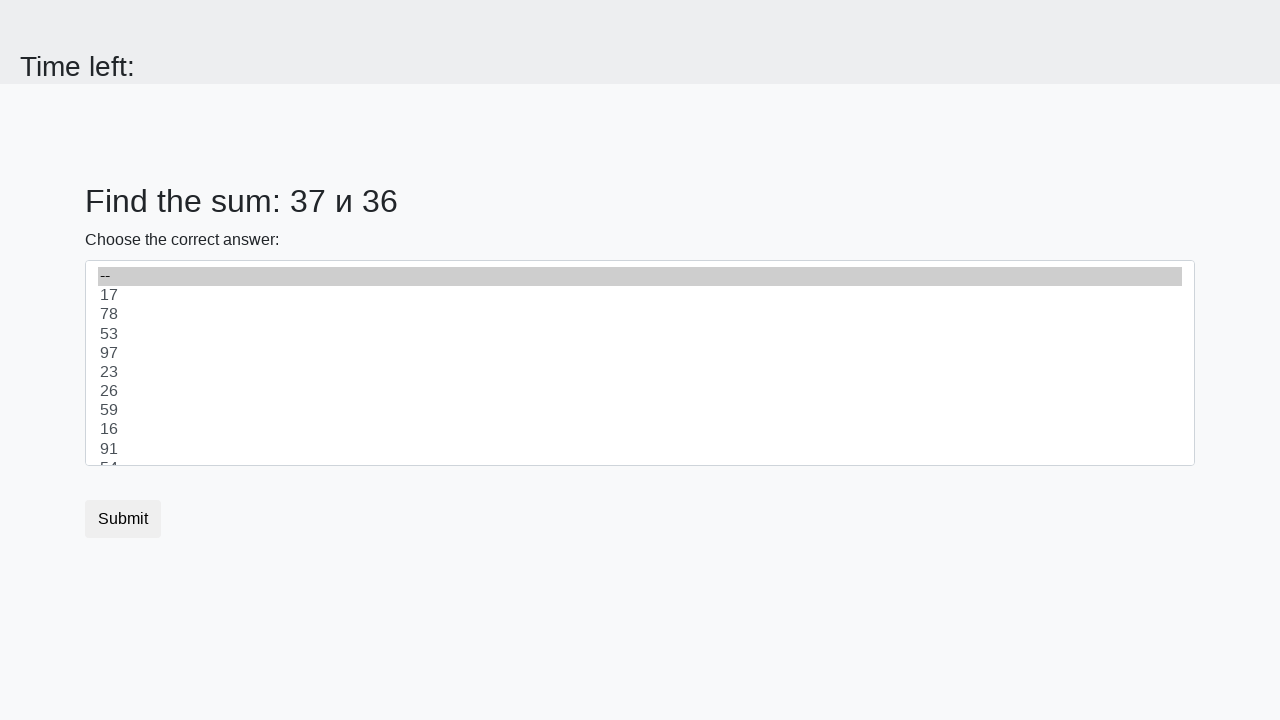

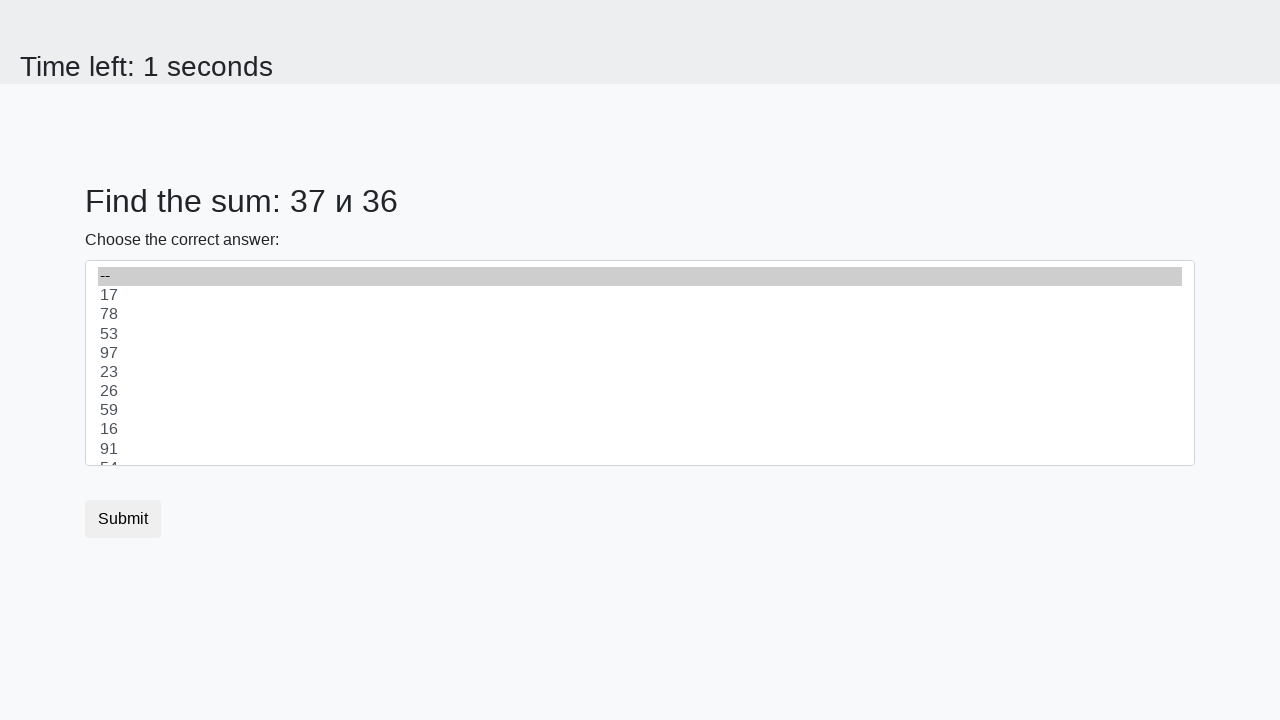